Tests dropdown selection methods by verifying the default selection and then selecting options by visible text, index, and value

Starting URL: http://practice.cydeo.com/dropdown

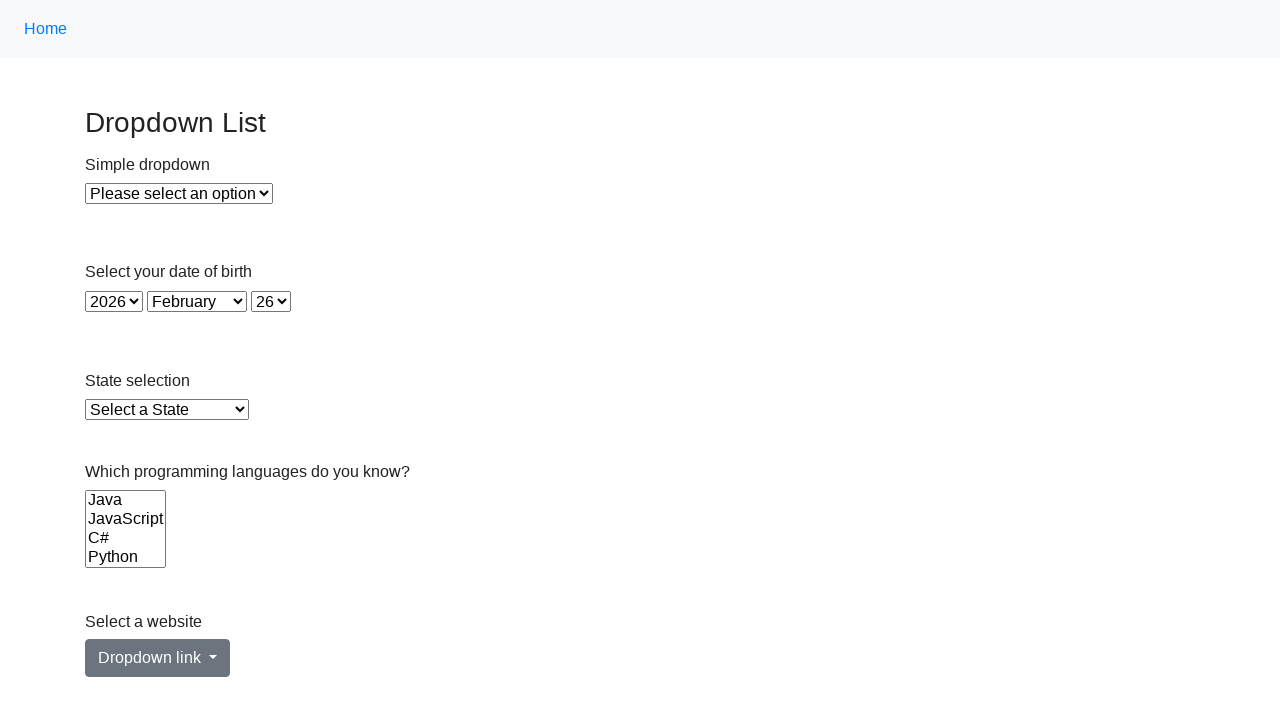

Located the state dropdown element
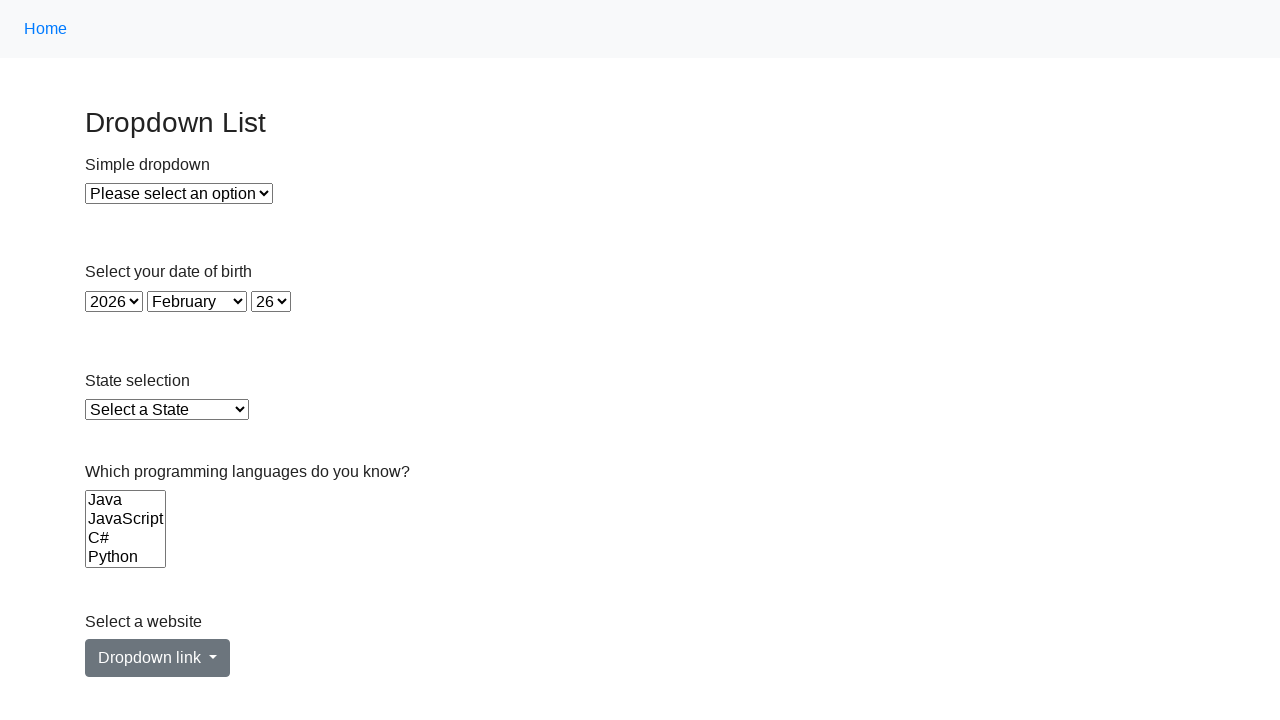

Retrieved default selected option text
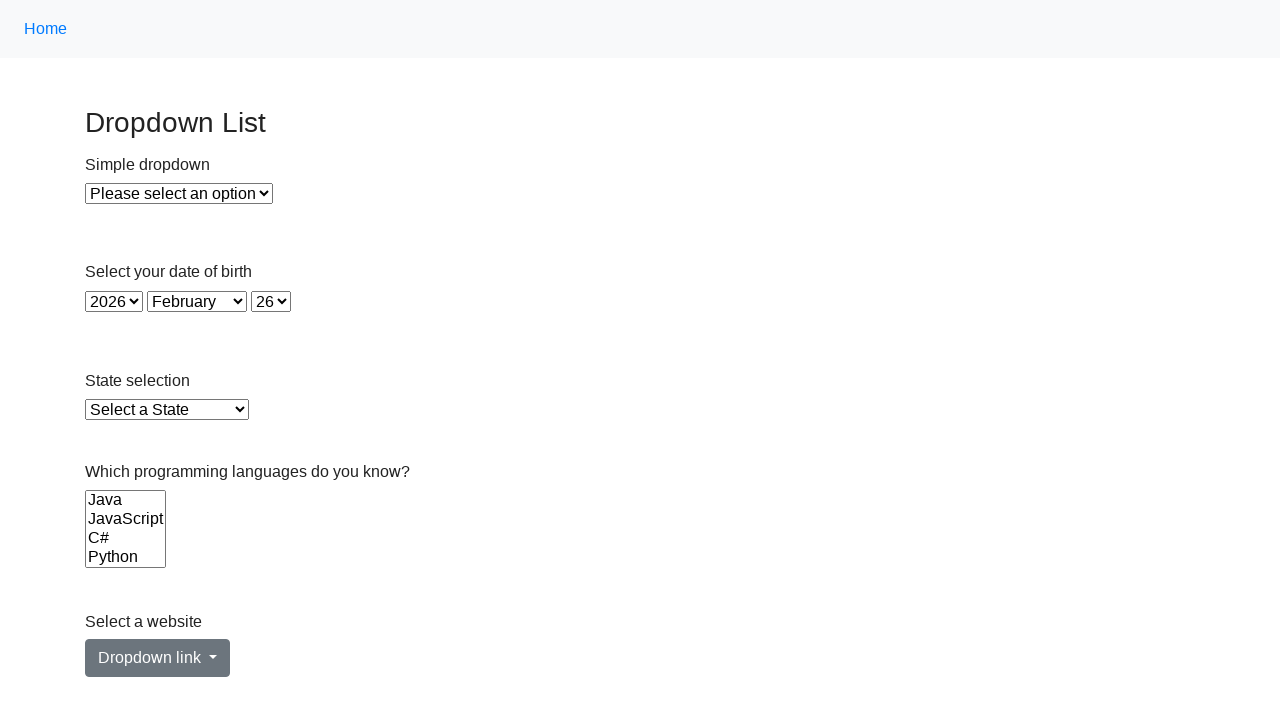

Verified default option is 'Select a State'
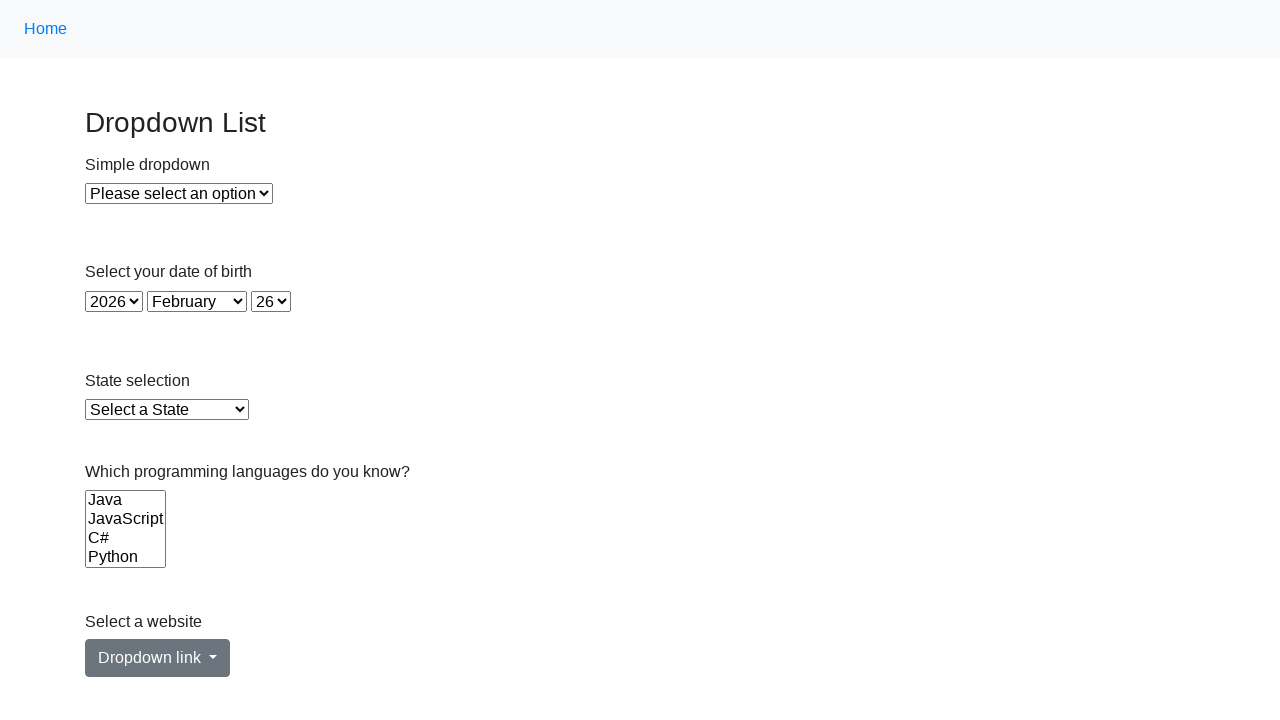

Selected 'Virginia' from dropdown by visible text on #state
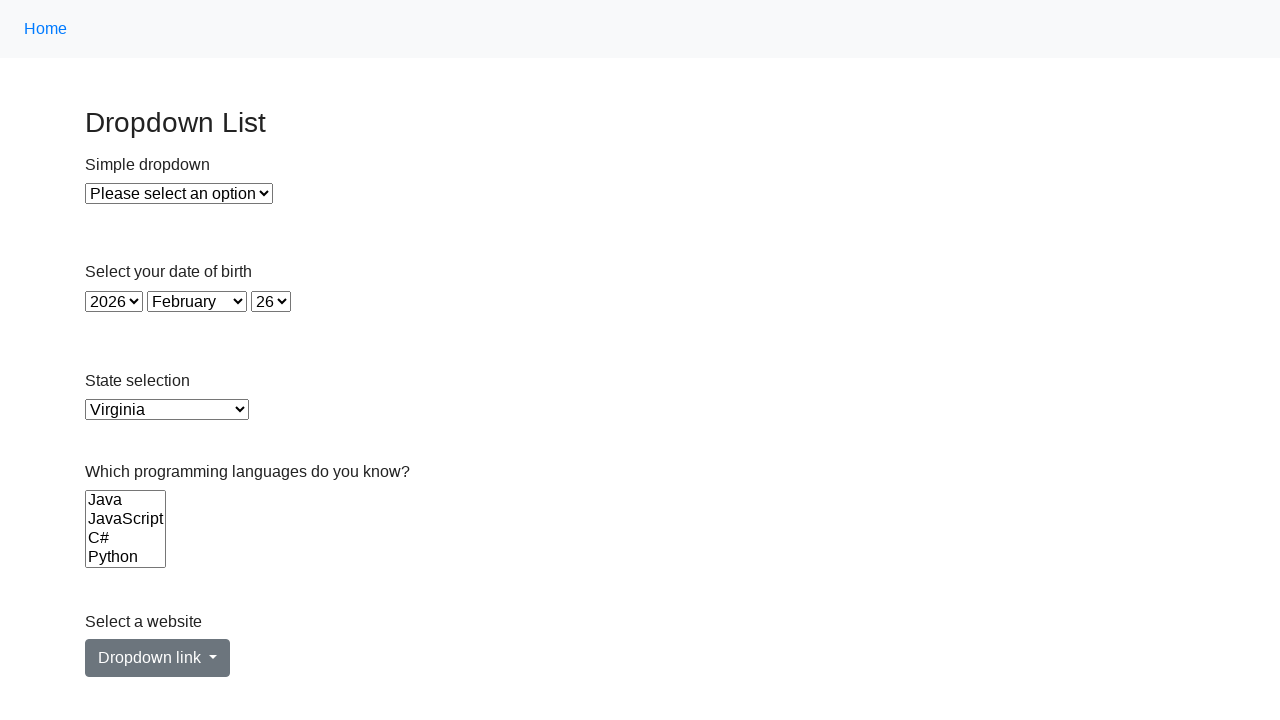

Retrieved currently selected option text
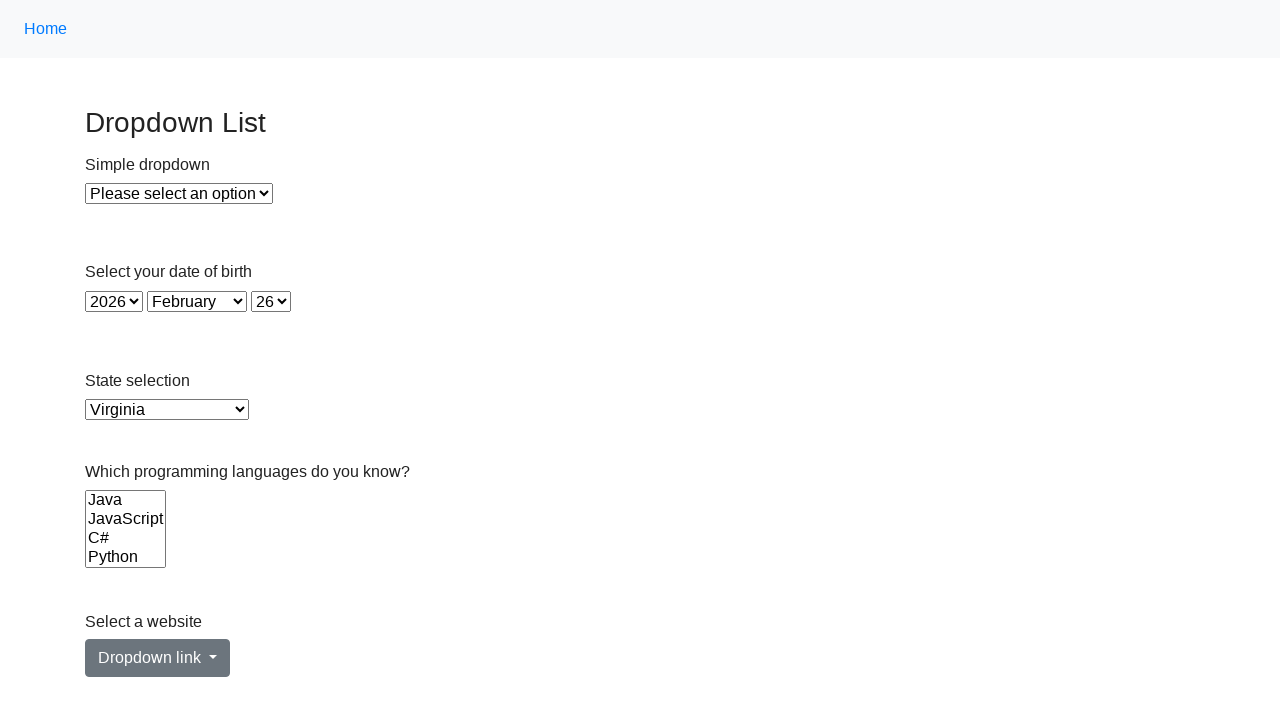

Verified 'Virginia' is selected
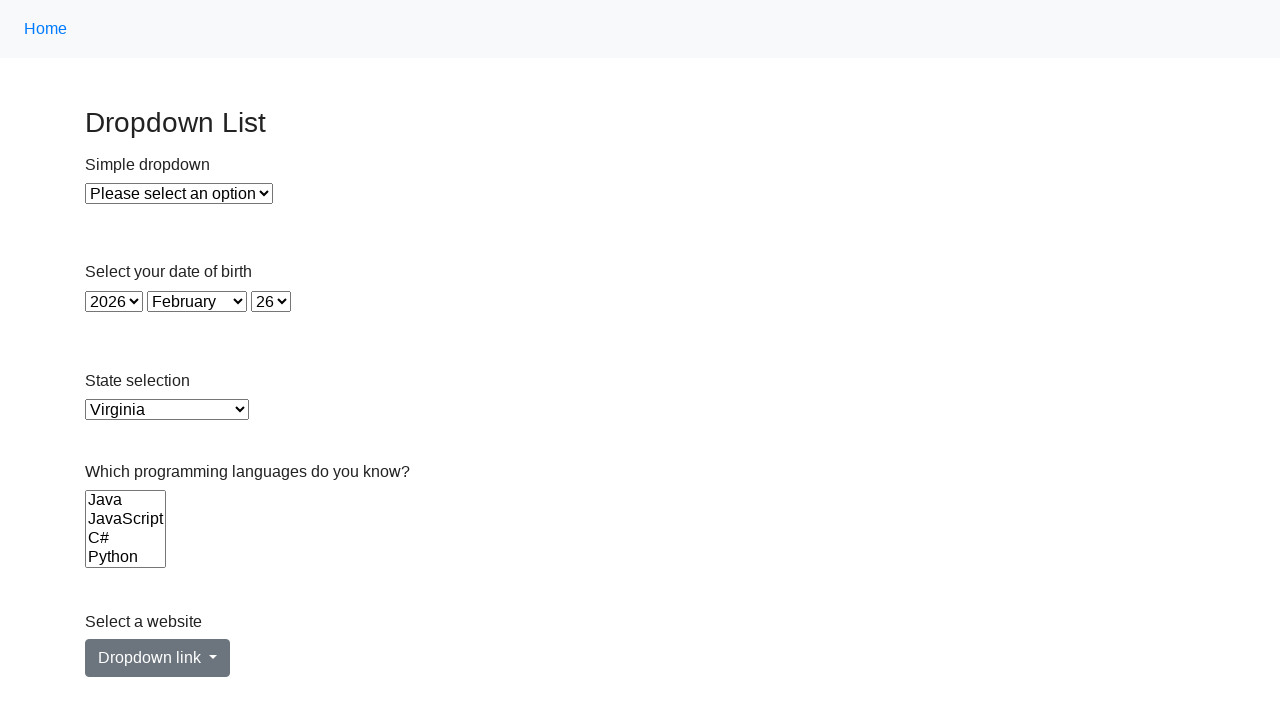

Selected option at index 51 (Wyoming) from dropdown on #state
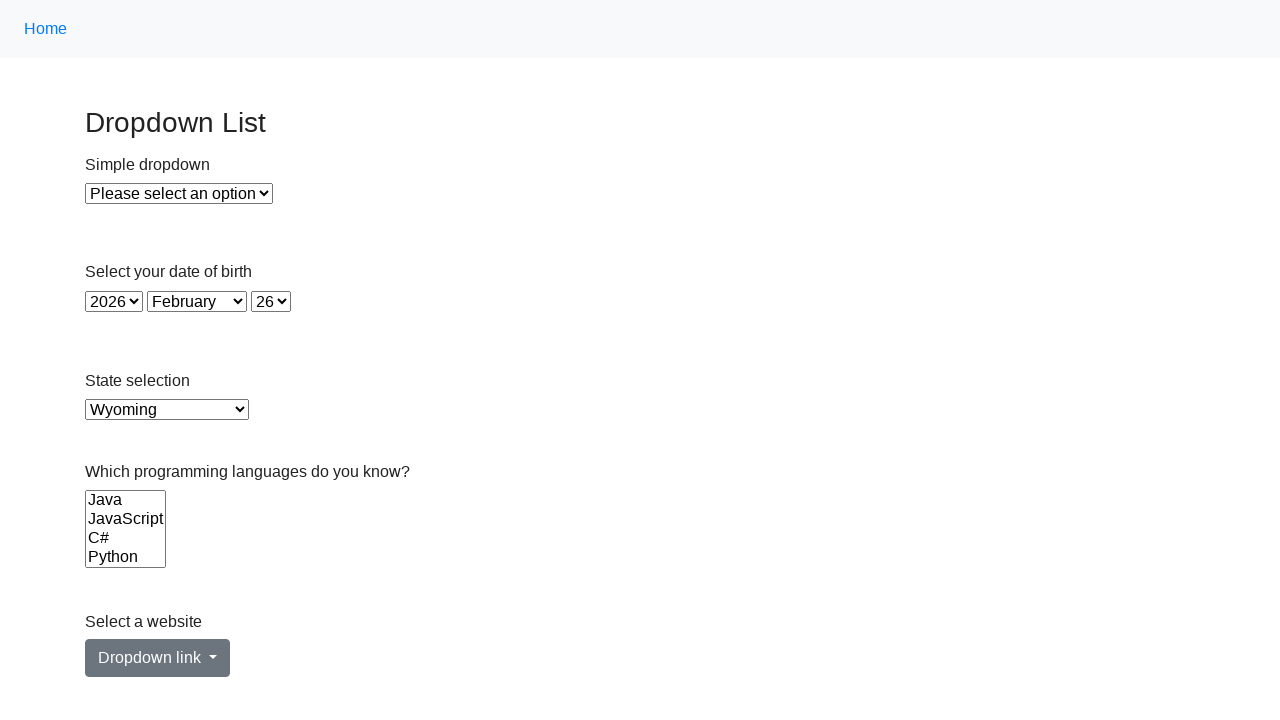

Retrieved currently selected option text
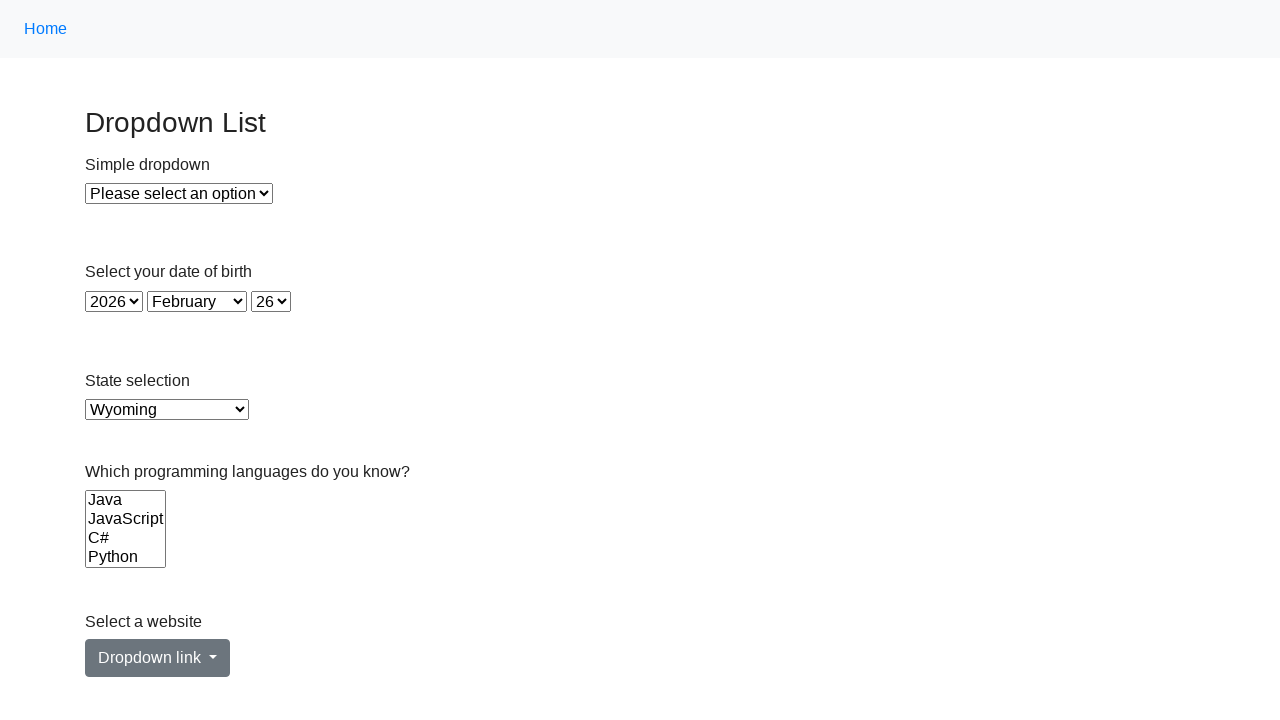

Verified 'Wyoming' is selected
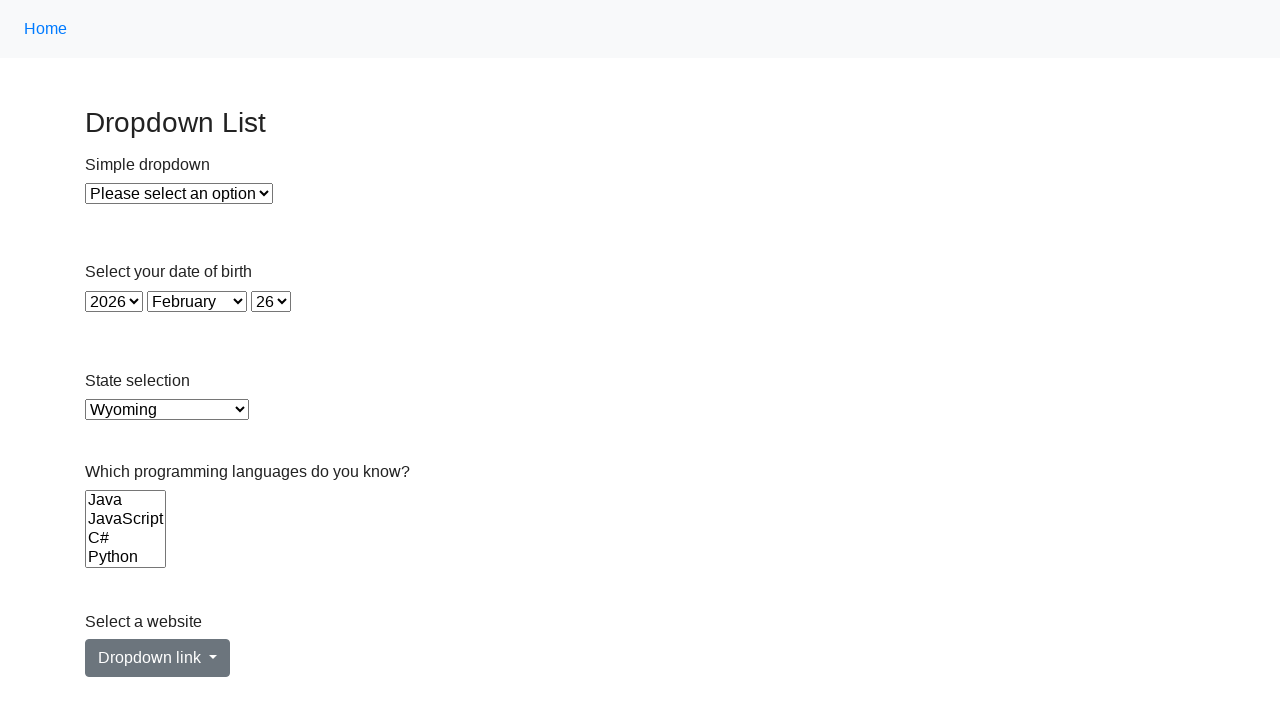

Selected 'Texas' from dropdown by value 'TX' on #state
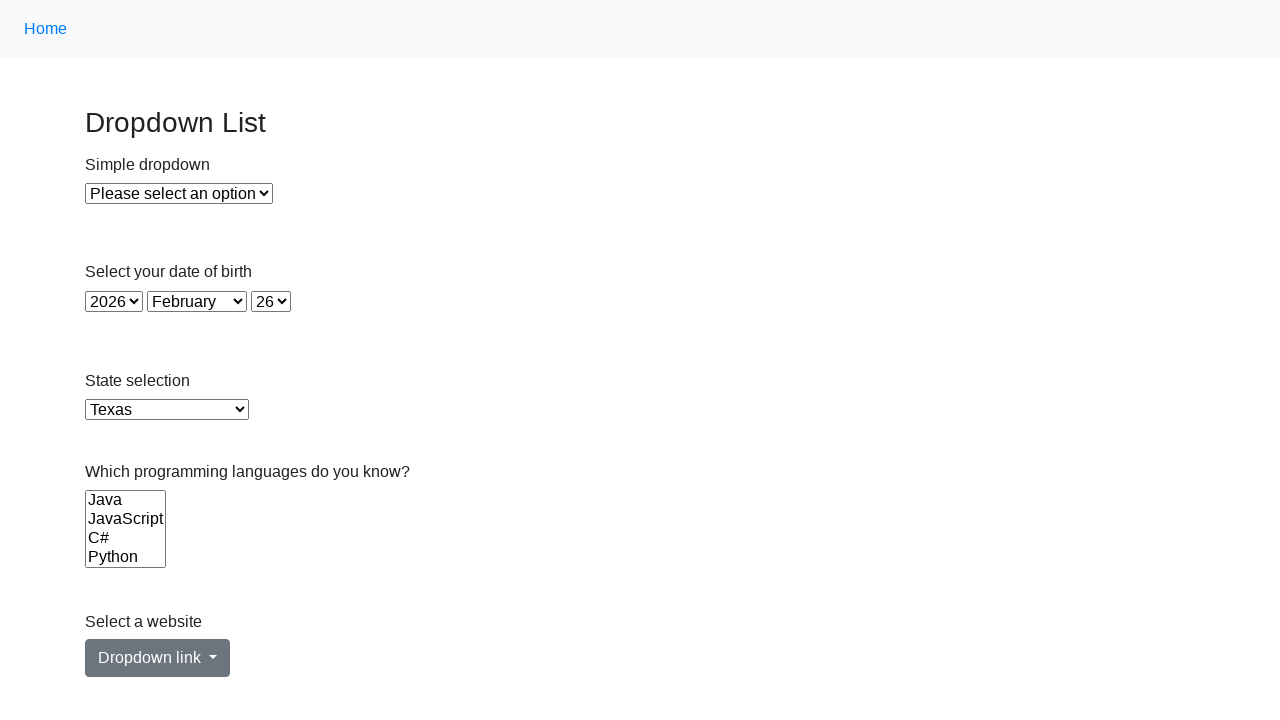

Retrieved currently selected option text
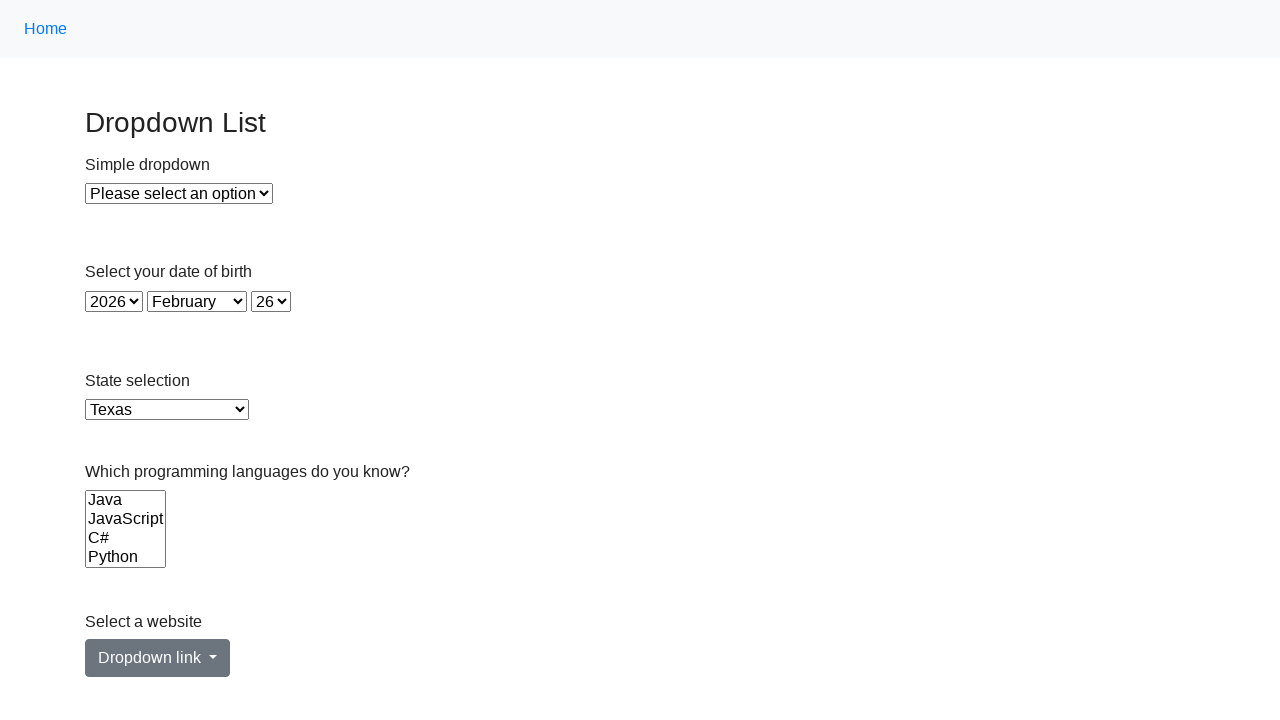

Verified 'Texas' is selected
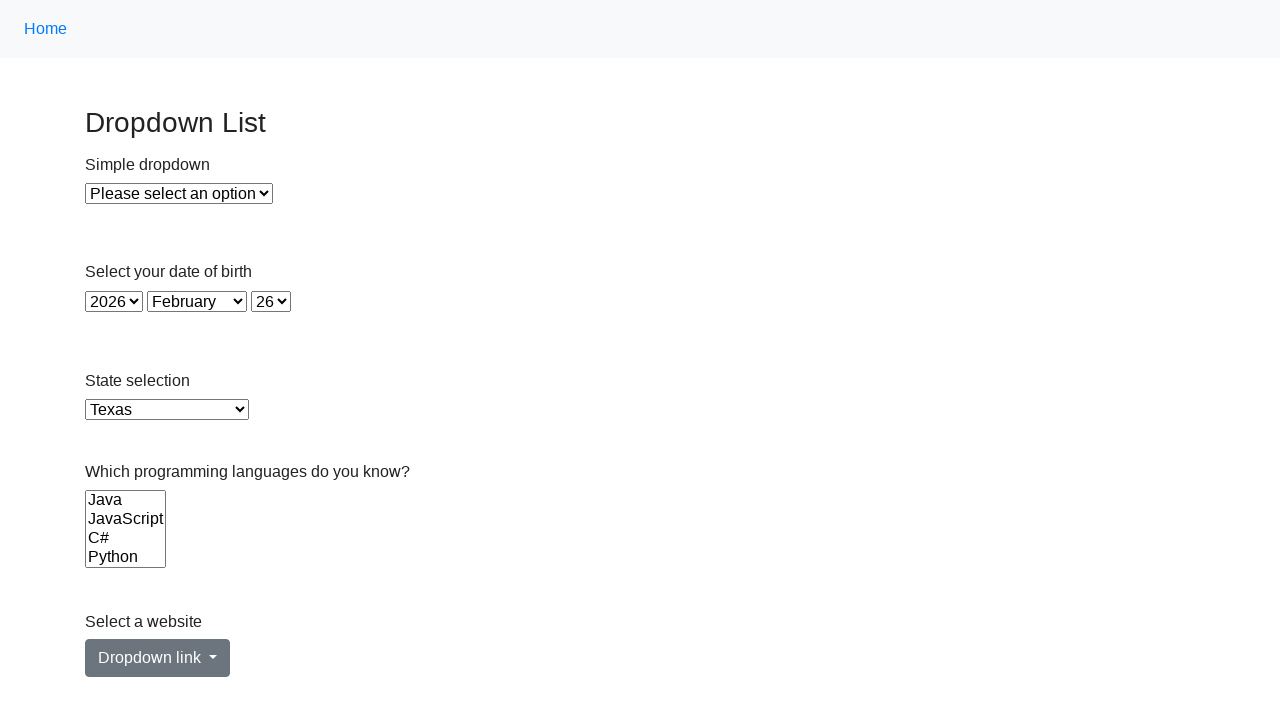

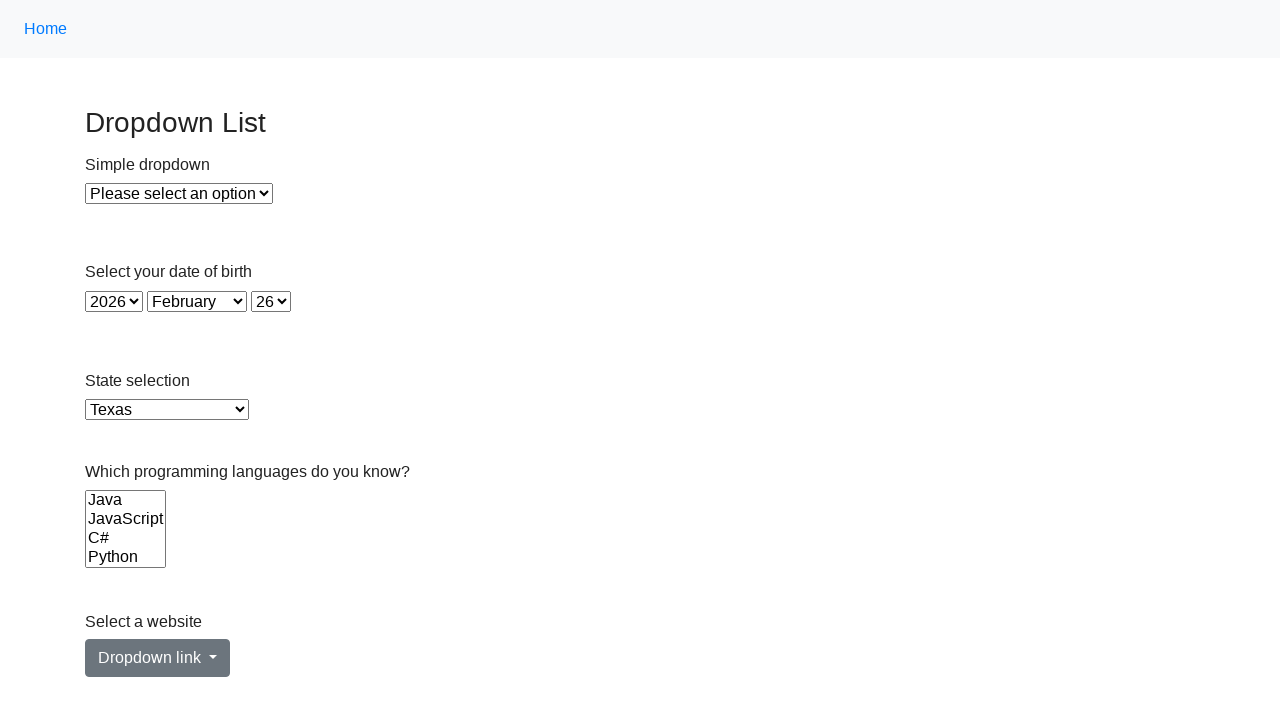